Tests explicit wait functionality by clicking a timer button and waiting for a WebDriver text element to become visible

Starting URL: http://seleniumpractise.blogspot.in/2016/08/how-to-use-explicit-wait-in-selenium.html

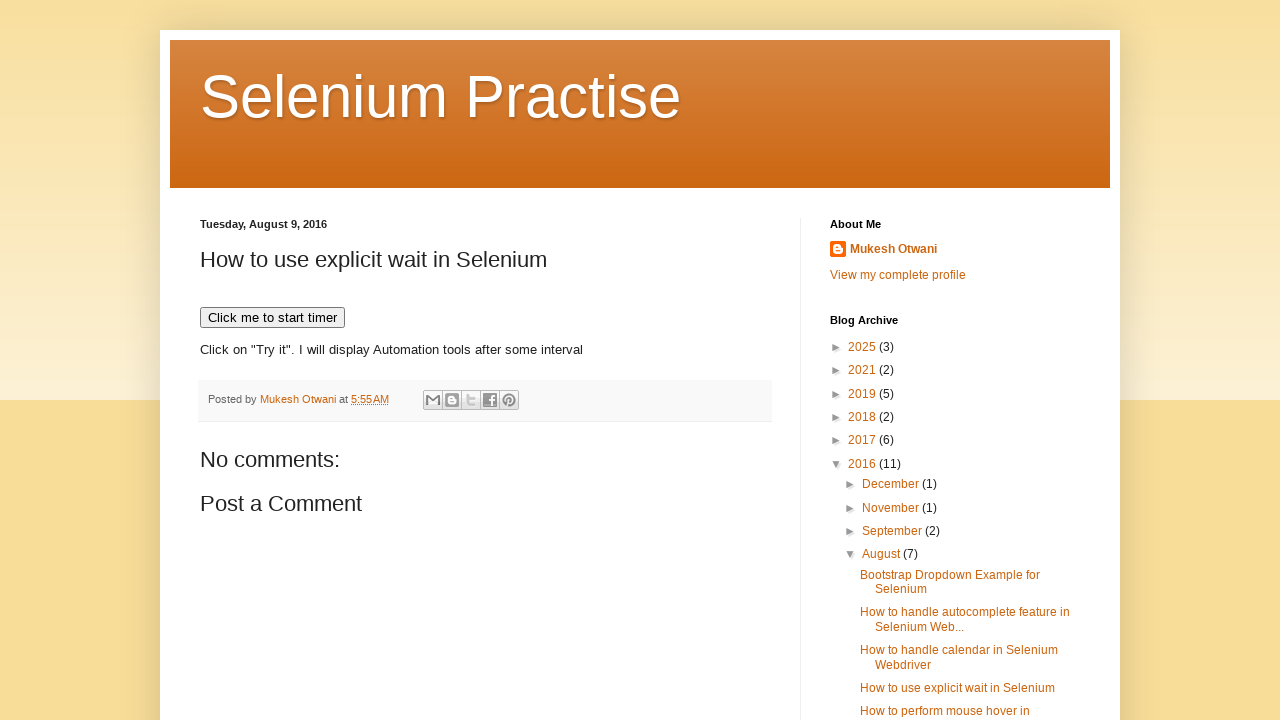

Clicked timer button to start the timer at (272, 318) on xpath=//button[text()='Click me to start timer']
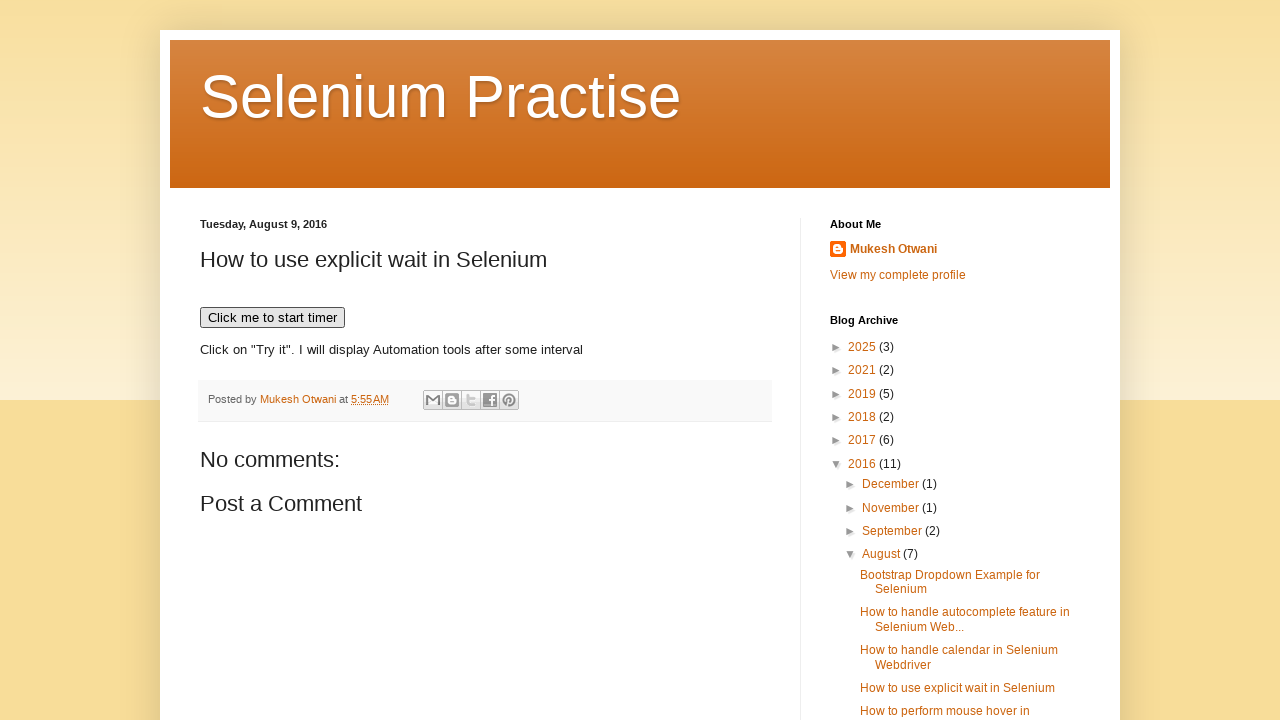

WebDriver text element became visible after explicit wait
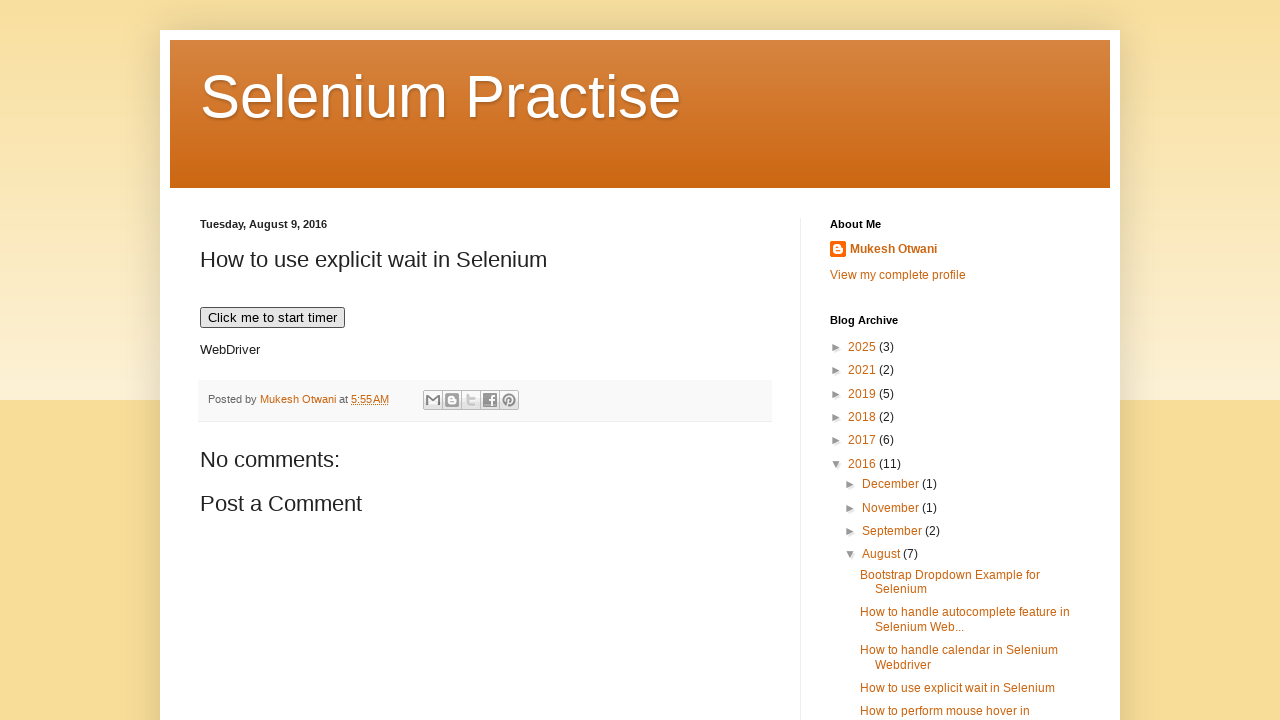

Verified that WebDriver element is visible
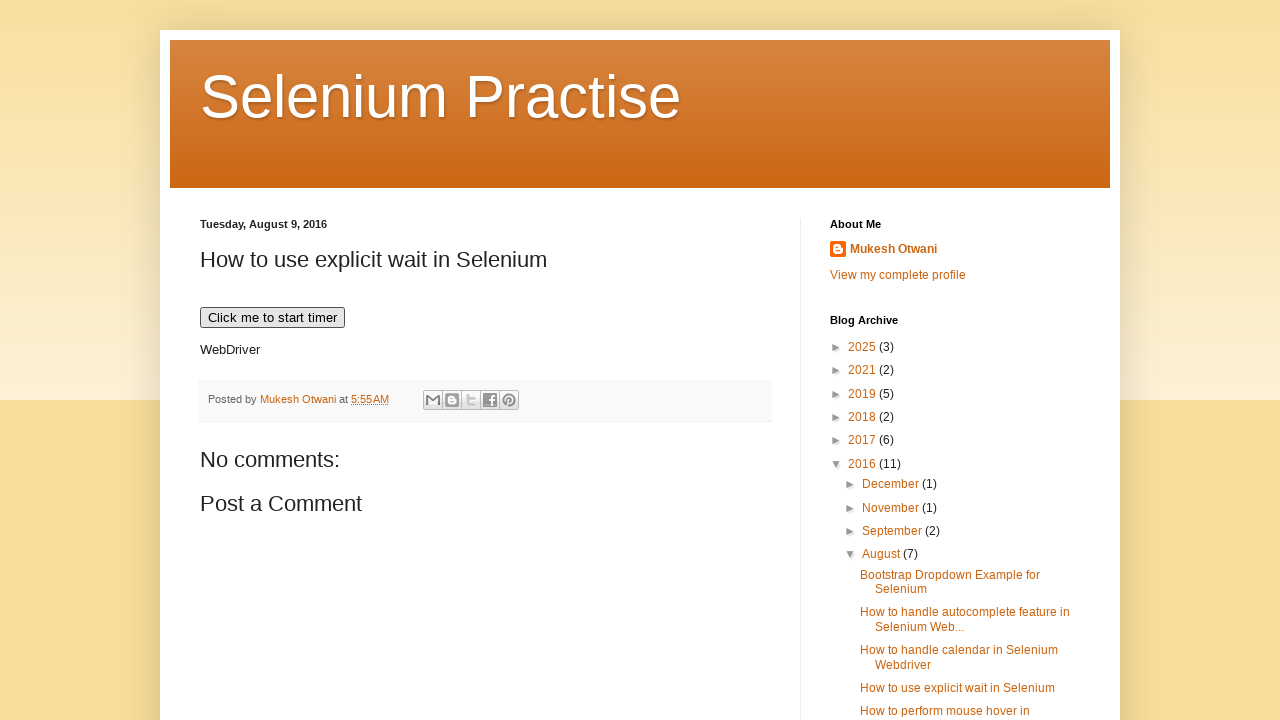

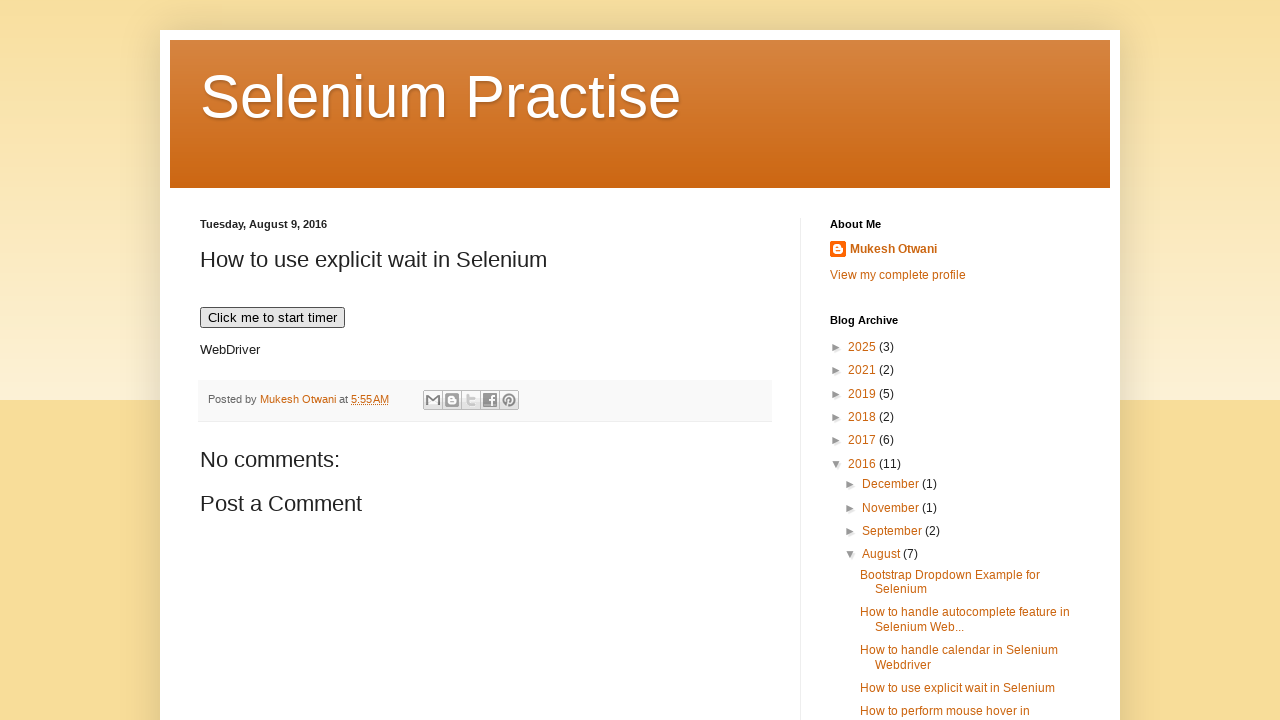